Tests user registration functionality by navigating to the registration page and filling out the registration form with first name, last name, email, username, password, and password confirmation fields.

Starting URL: http://shop.qa.rs

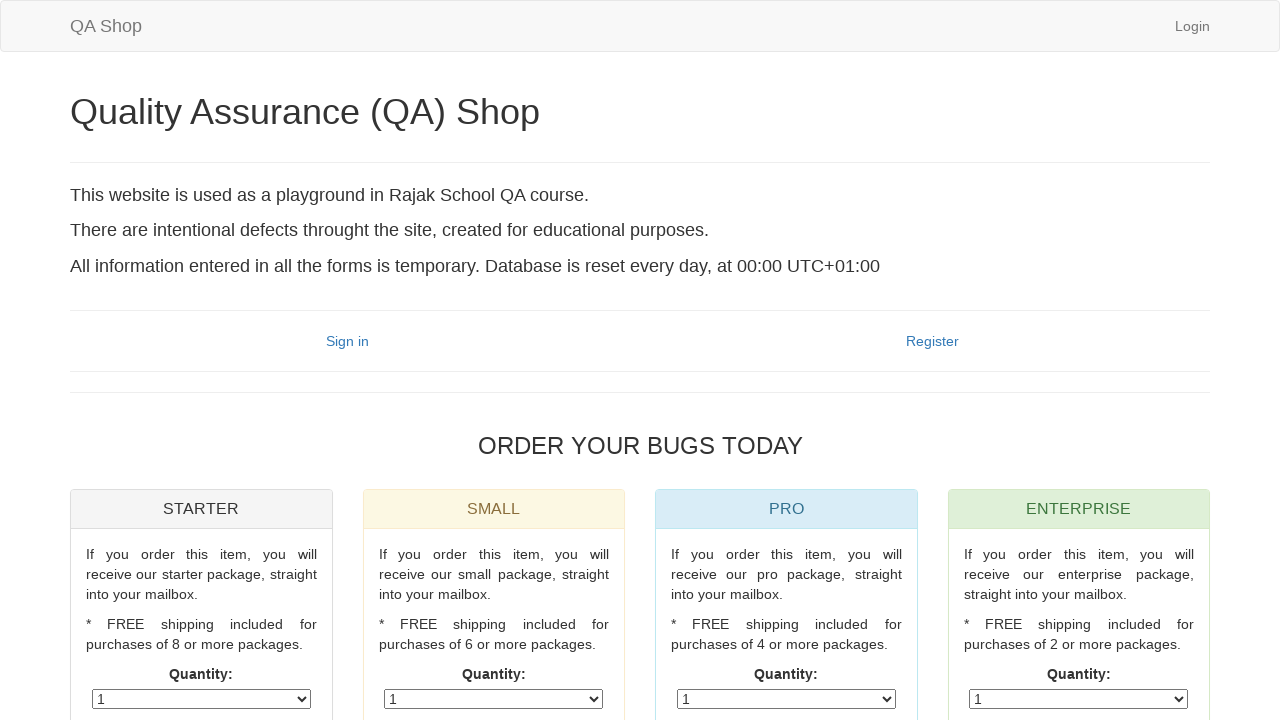

Clicked Register link to navigate to registration page at (932, 341) on a:text('Register')
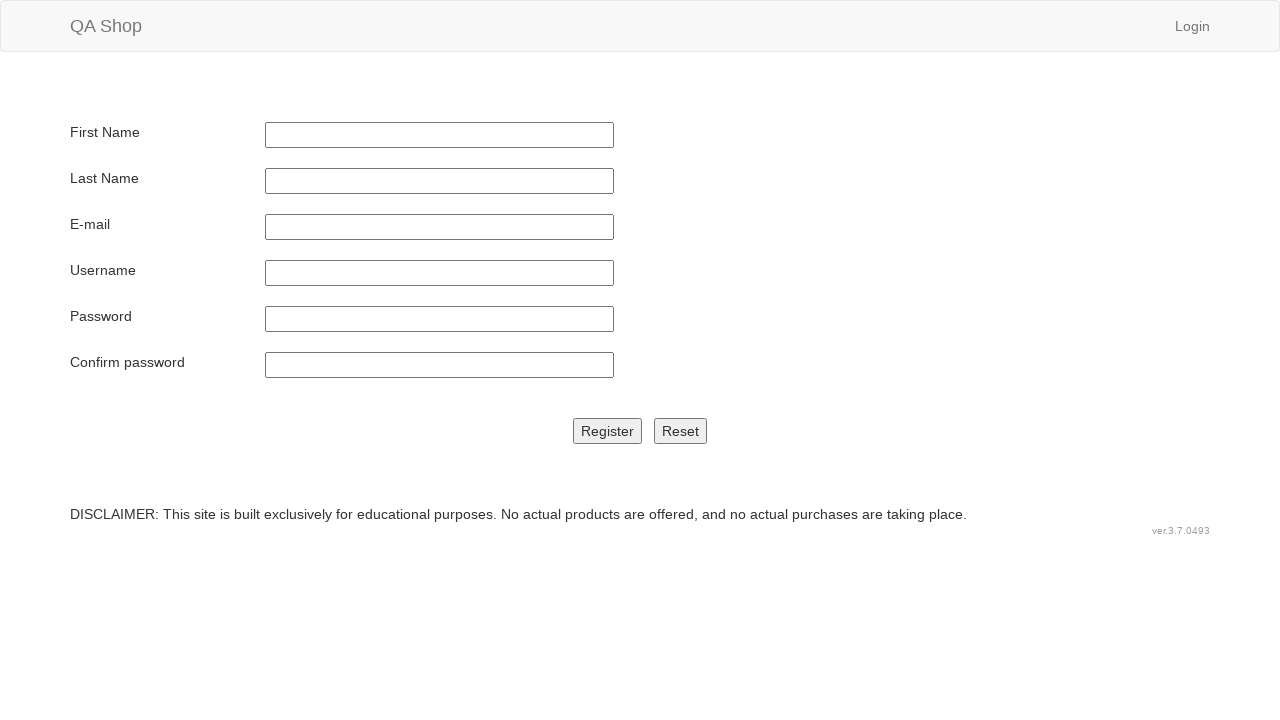

First name input field loaded
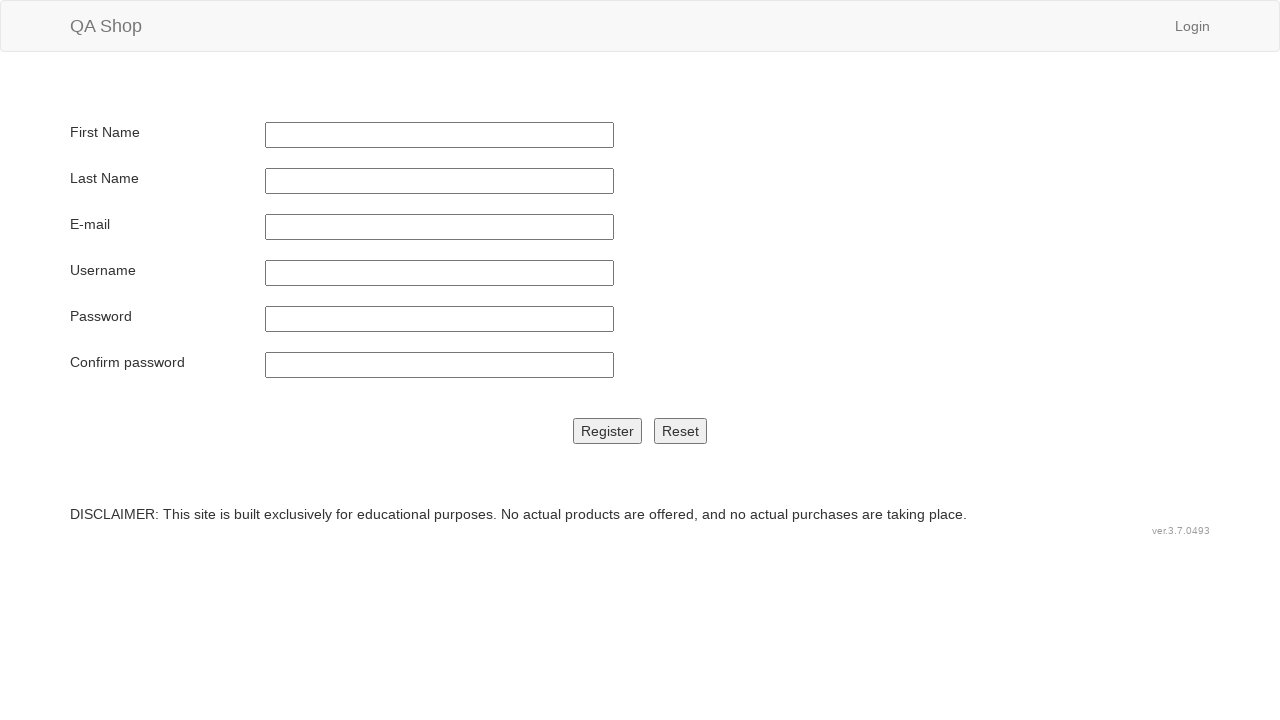

Filled first name field with 'Marco' on input[name='ime']
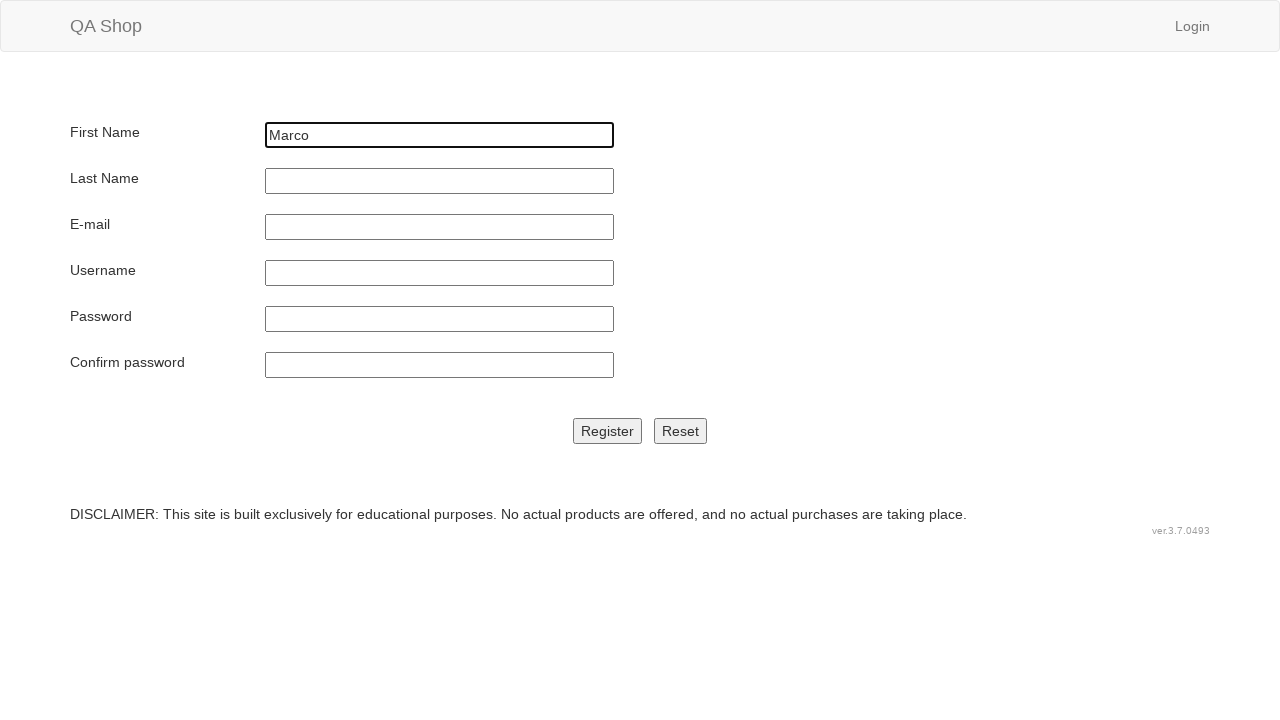

Filled last name field with 'Tanaka' on input[name='prezime']
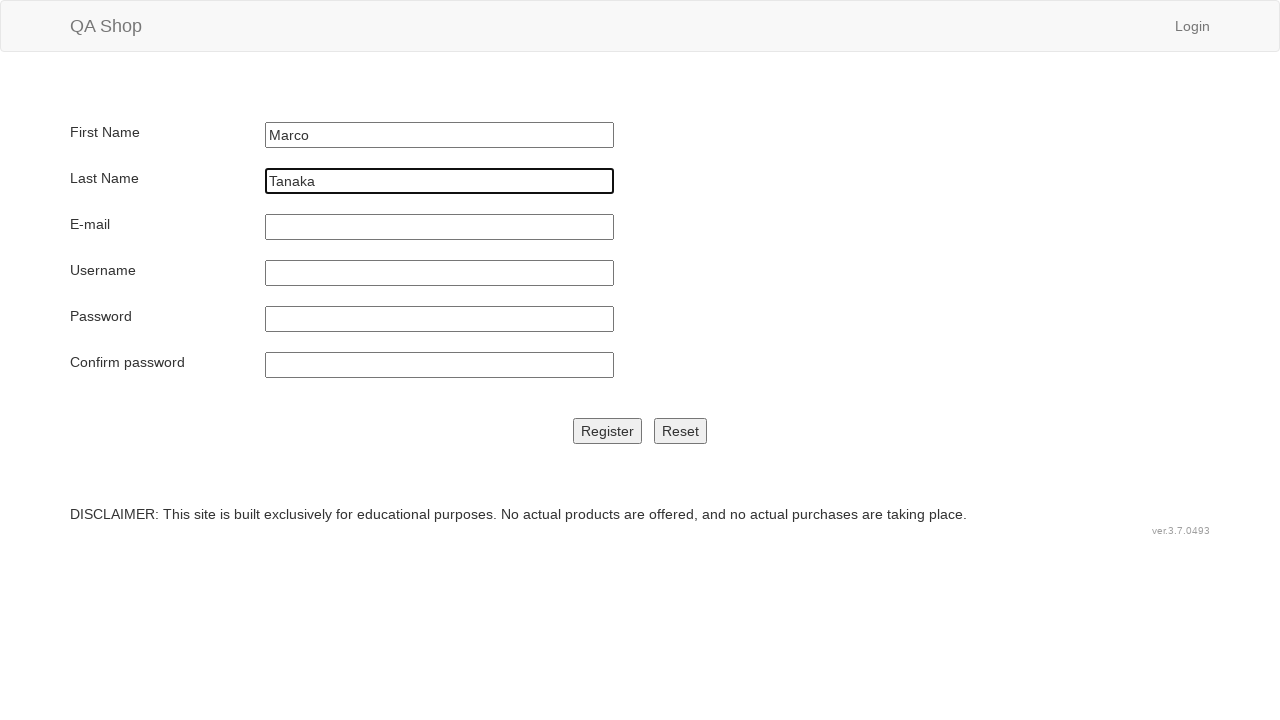

Filled email field with 'marco.tanaka@testmail.org' on input[name='email']
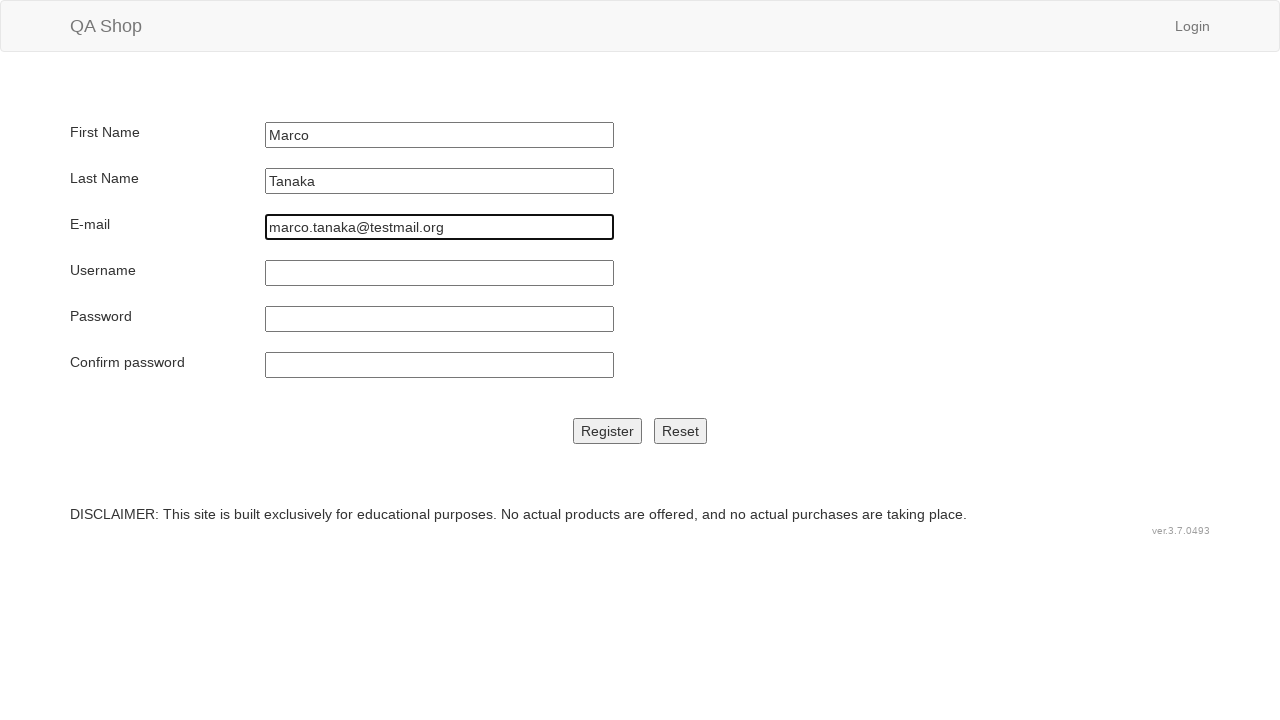

Filled username field with 'MarcoT2024' on input[name='korisnicko']
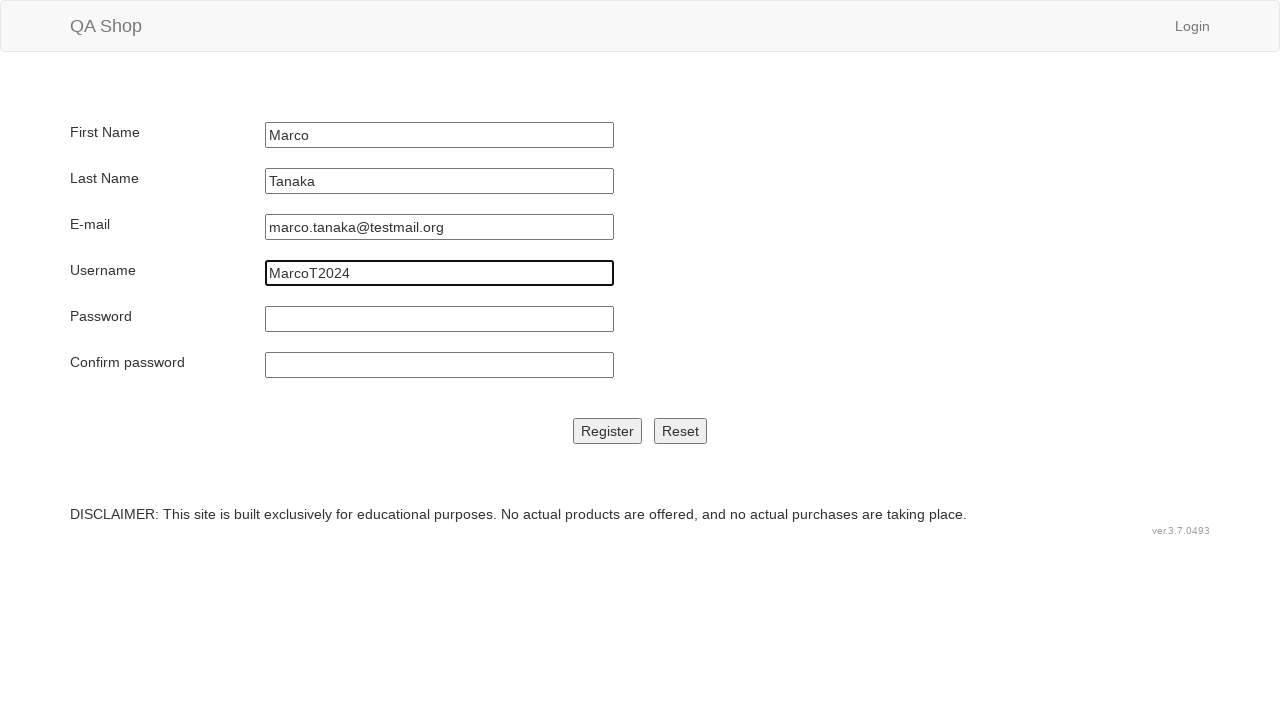

Filled password field with 'SecurePass789' on input[name='lozinka']
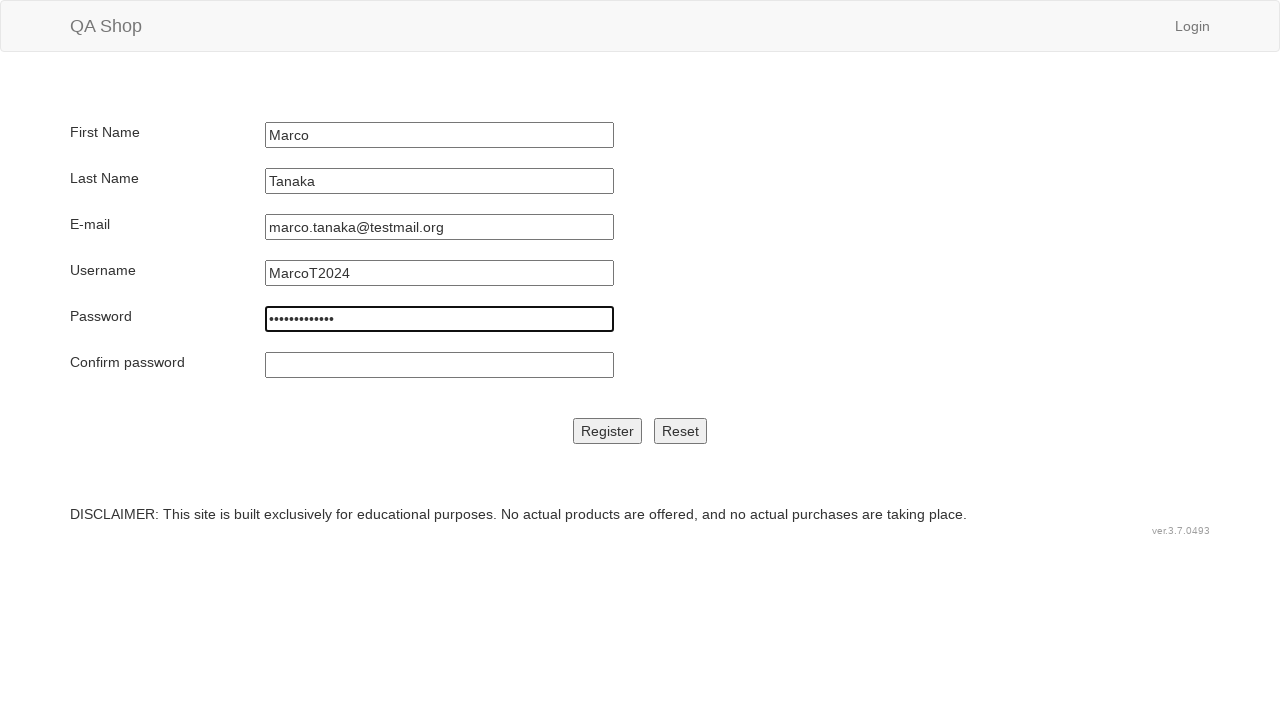

Filled password confirmation field with 'SecurePass789' on input[name='lozinkaOpet']
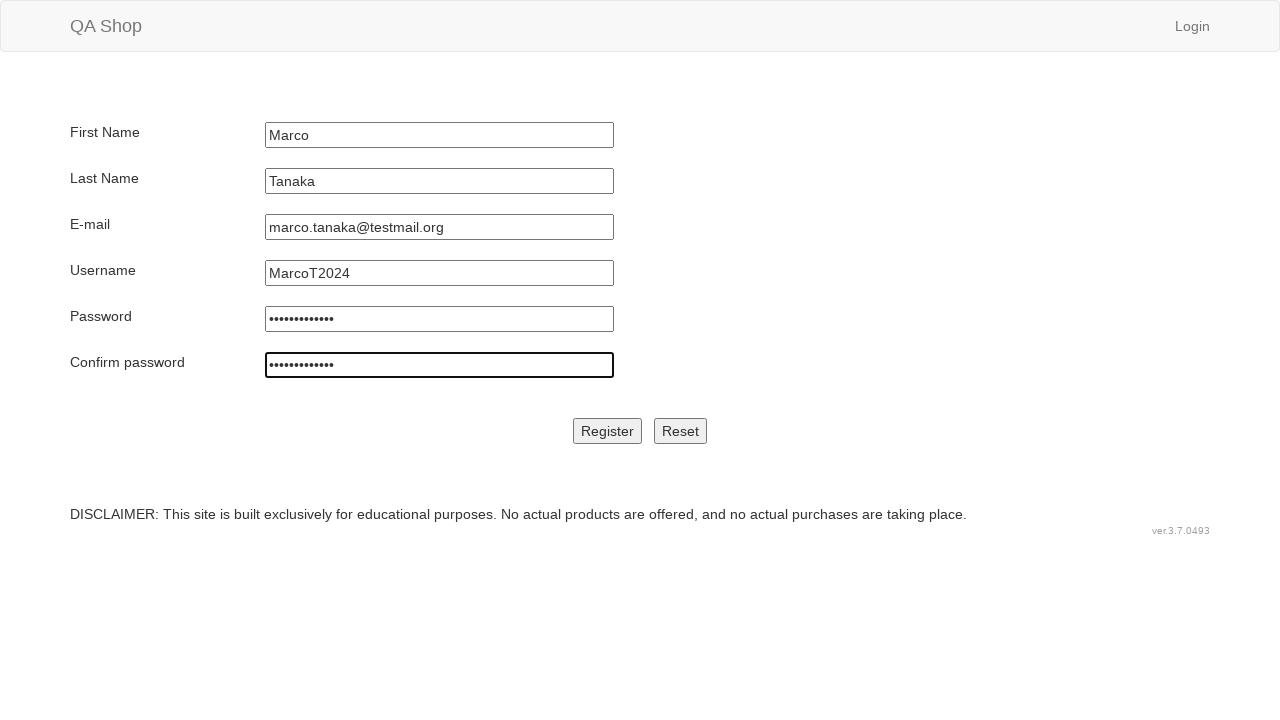

Clicked register button to submit registration form at (608, 431) on input[name='register']
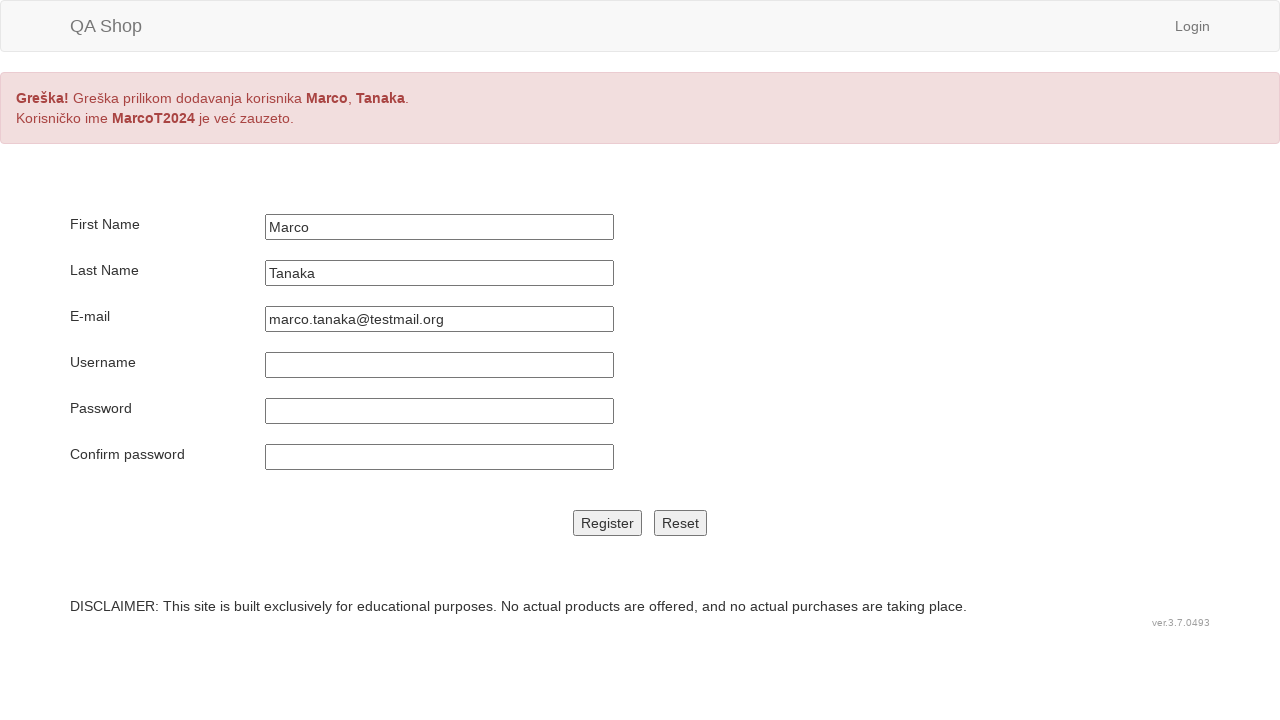

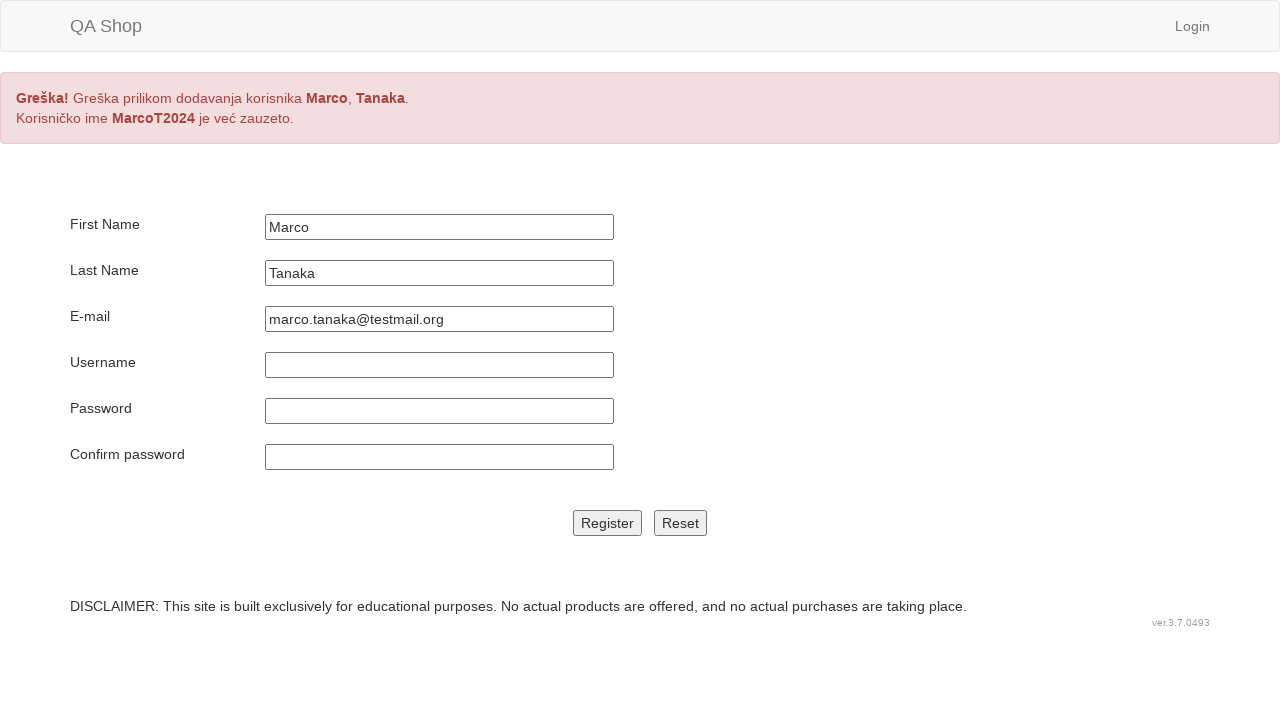